Tests the library catalog search functionality by selecting "Year of publication" from a dropdown, entering a year value, submitting the search form, and waiting for results to load.

Starting URL: http://www.irbis-nbuv.gov.ua/cgi-bin/irbis_nbuv/cgiirbis_64.exe?C21COM=F&I21DBN=EC&P21DBN=EC&S21CNR=20&Z21ID=

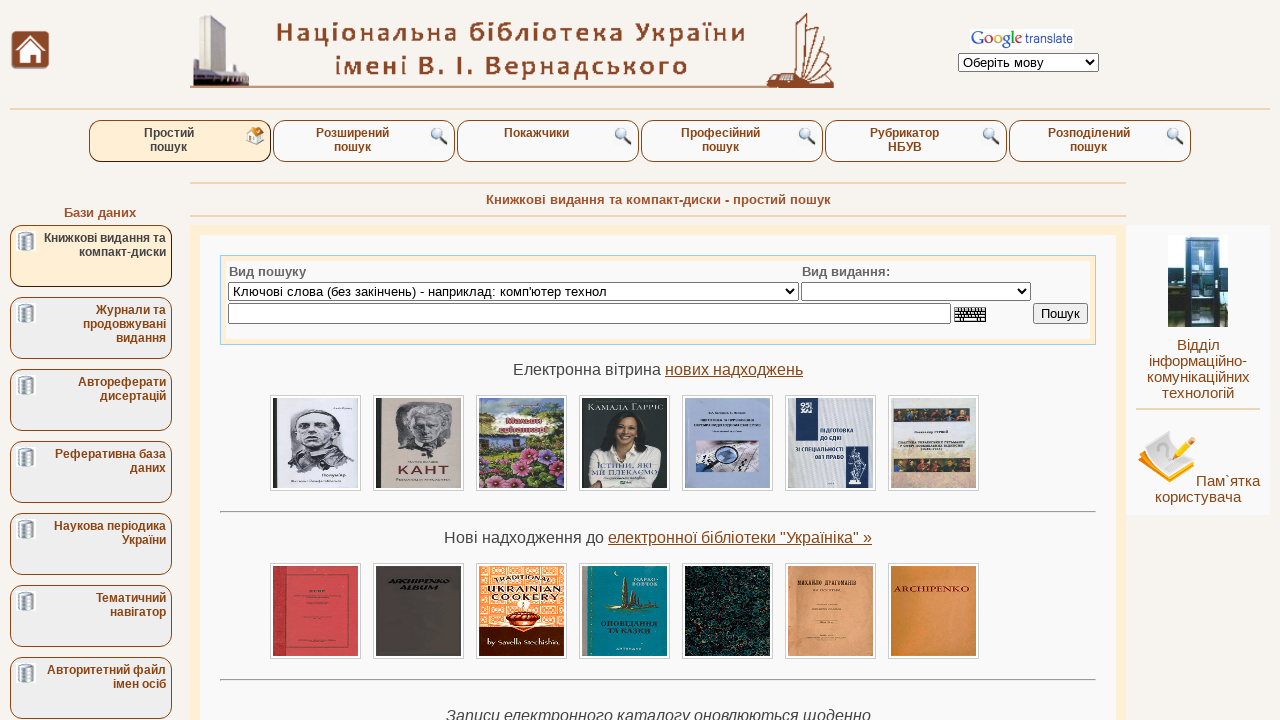

Selected 'Year of publication' from search type dropdown on select[name='S21P03']
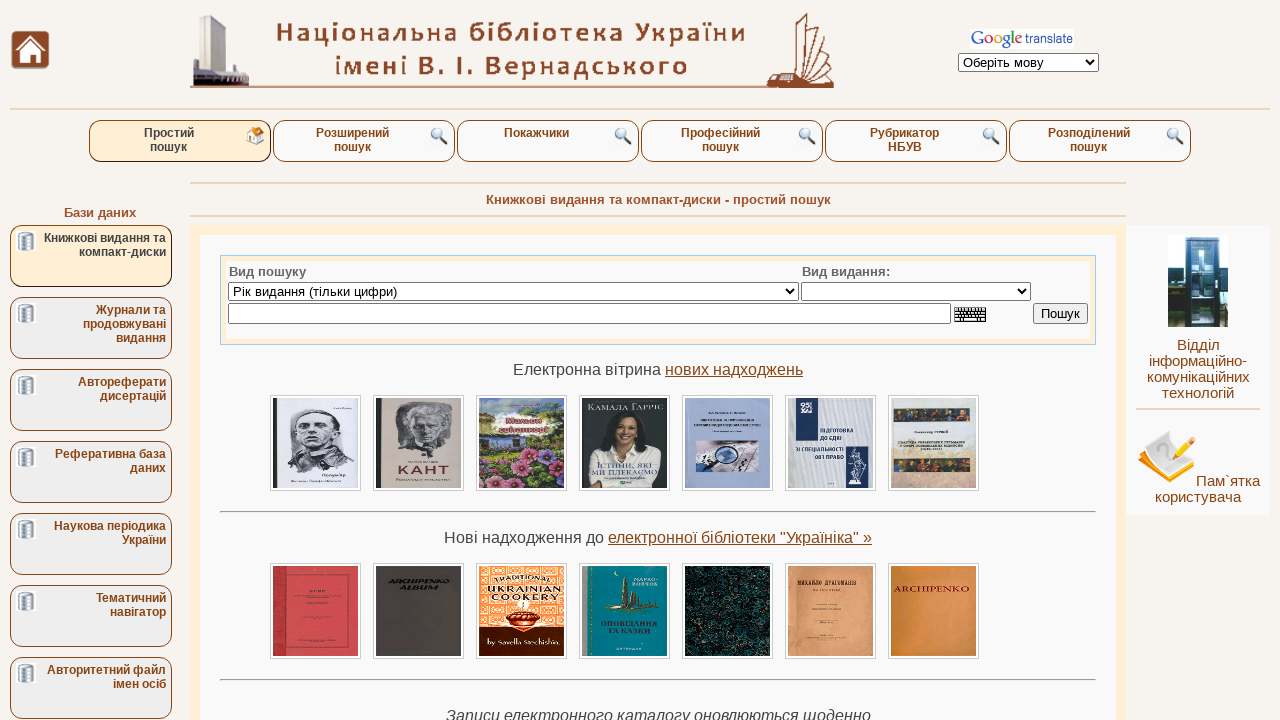

Entered publication year '2024' in search field on input[name='S21STR']
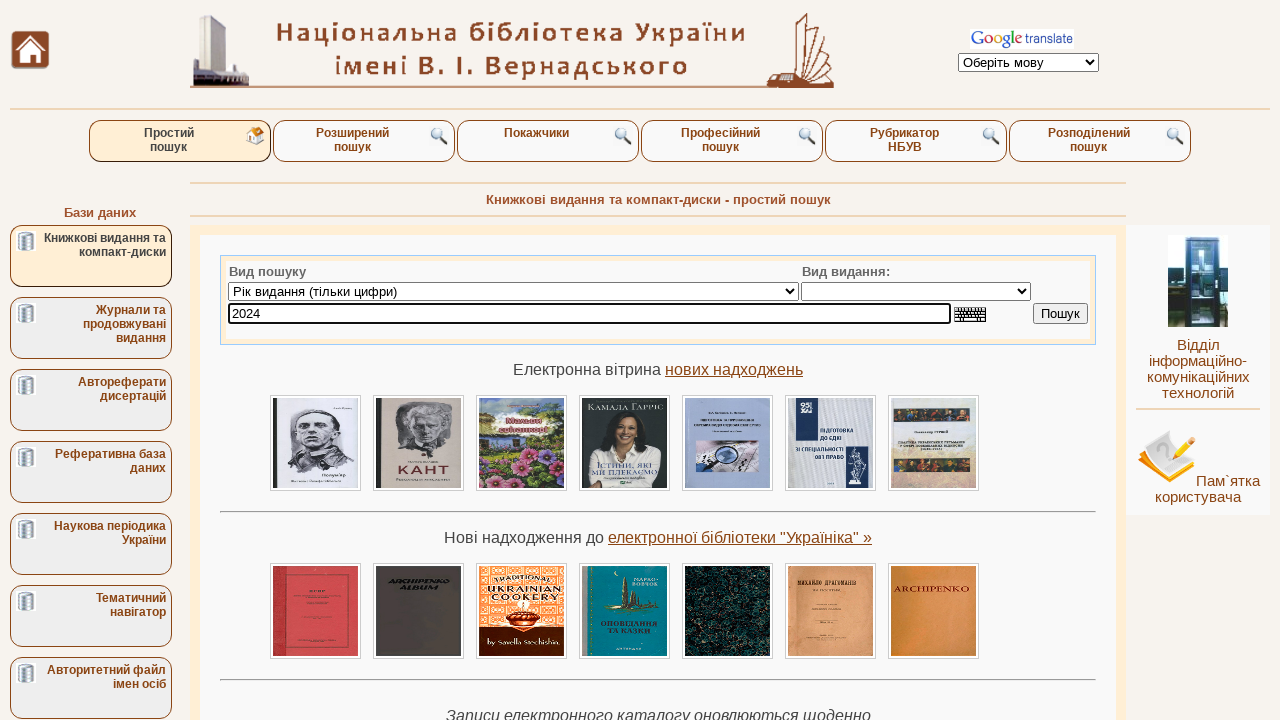

Clicked search button to submit the form at (1060, 314) on input[name='C21COM1']
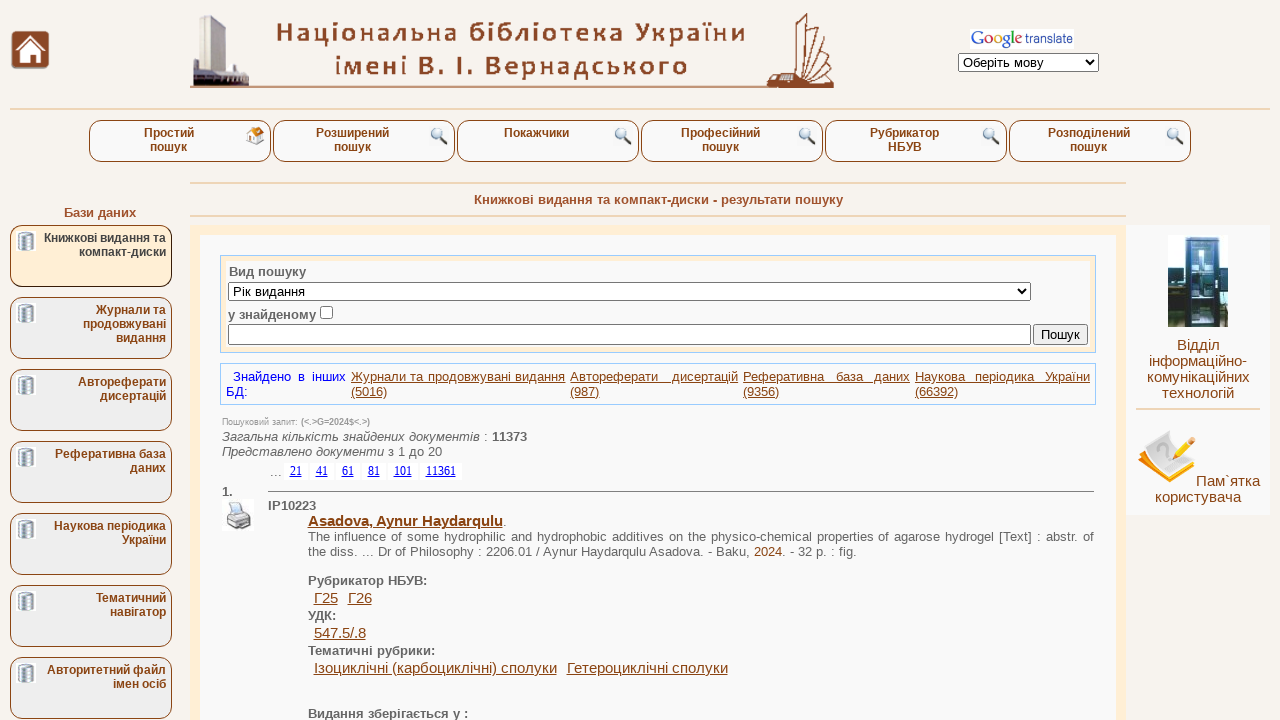

Search results advanced content area loaded
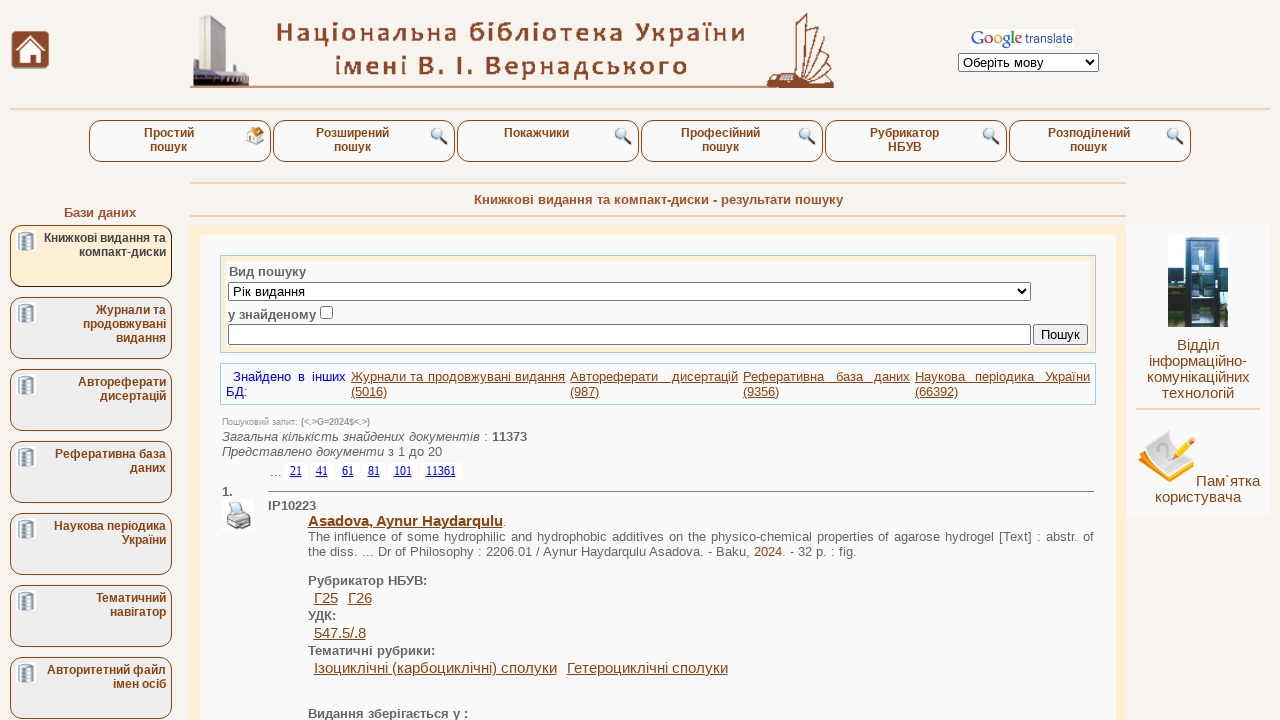

Search results table cells are displayed
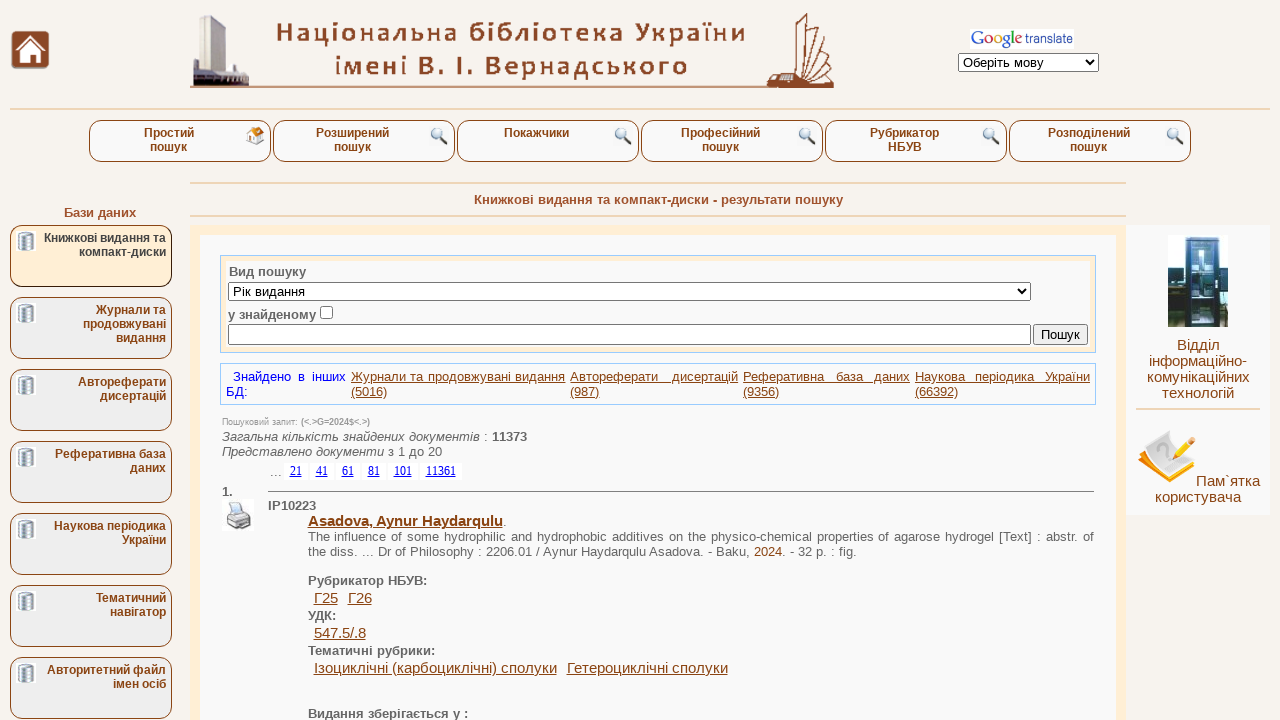

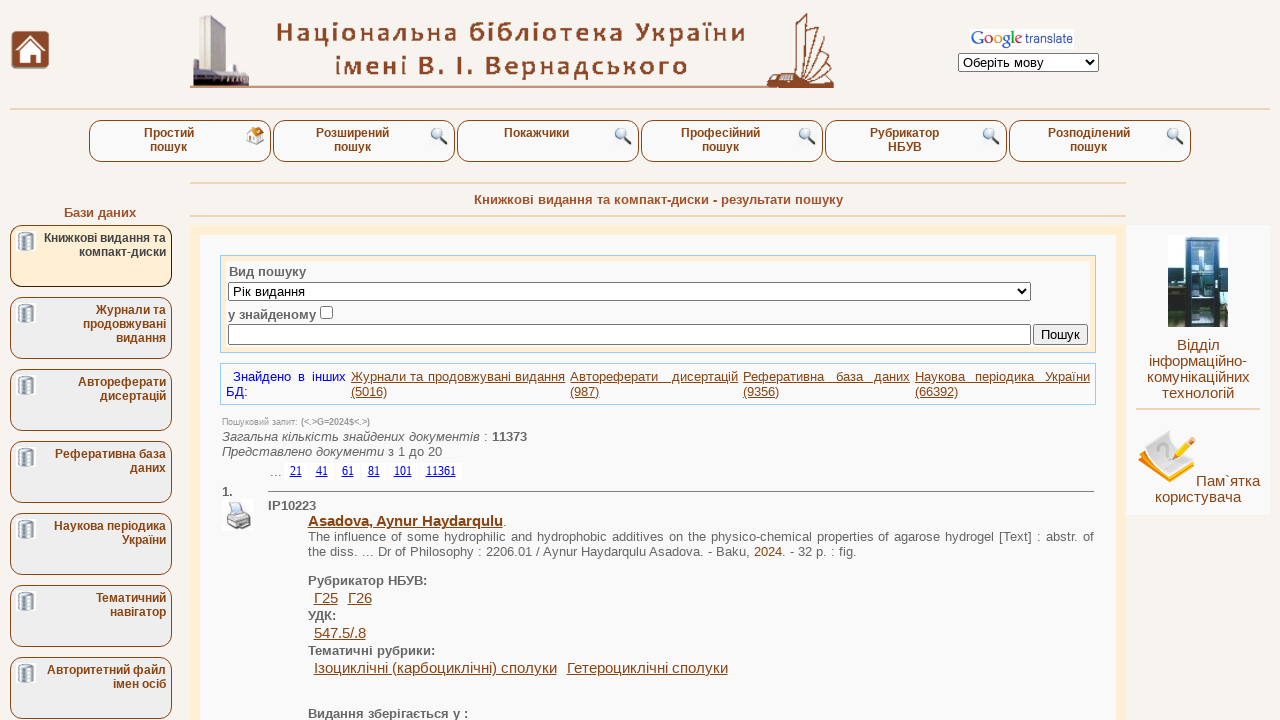